Tests checkbox functionality by verifying default selection states, clicking to toggle both checkboxes, and confirming the updated states.

Starting URL: https://practice.cydeo.com/checkboxes

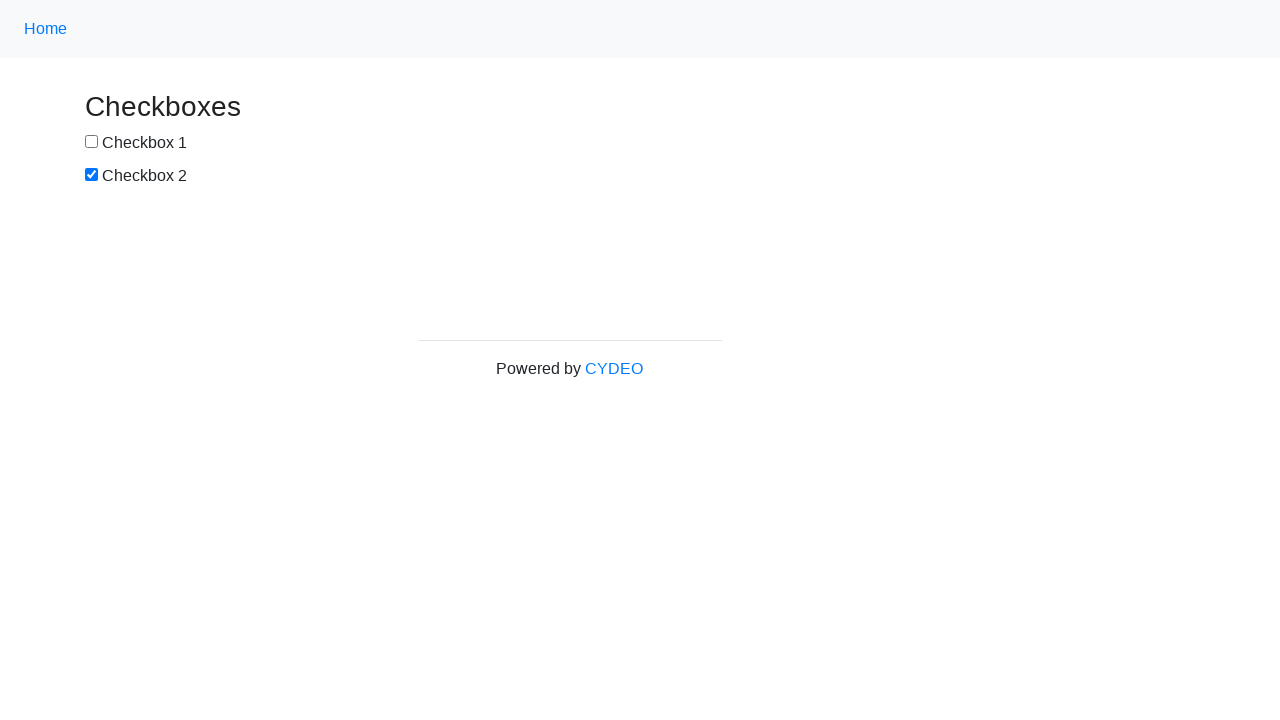

Located checkbox1 element
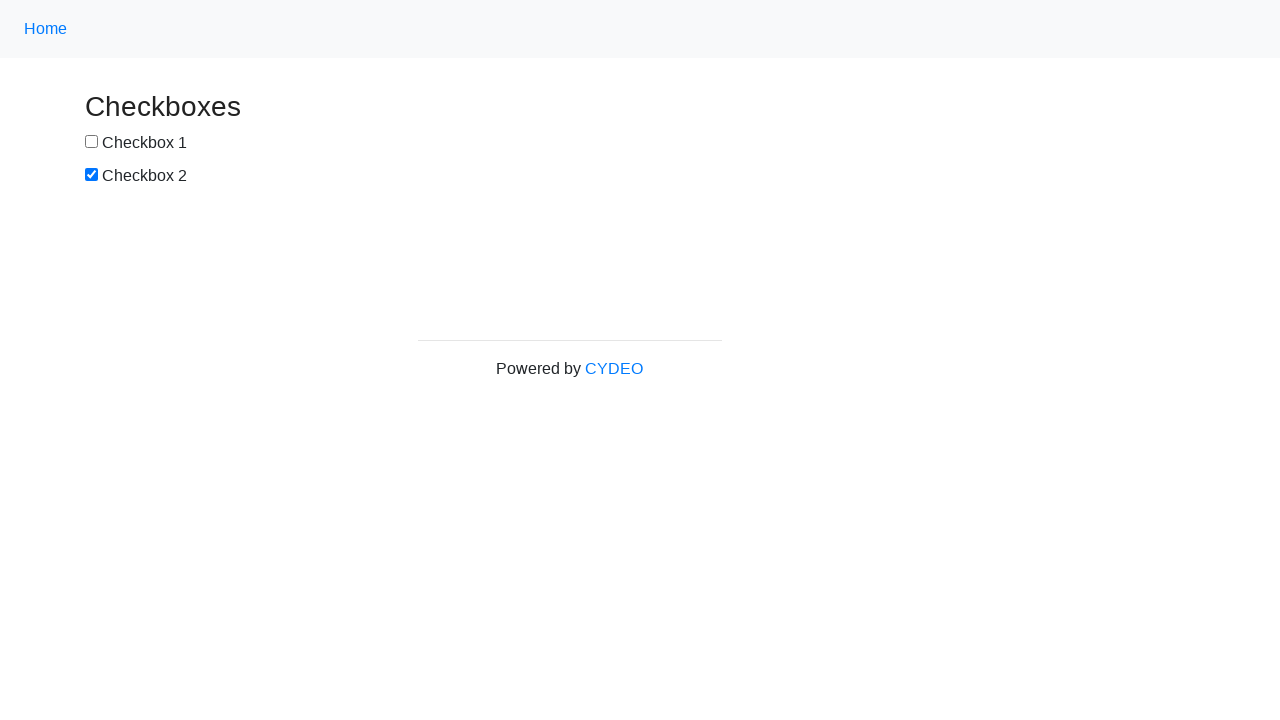

Located checkbox2 element
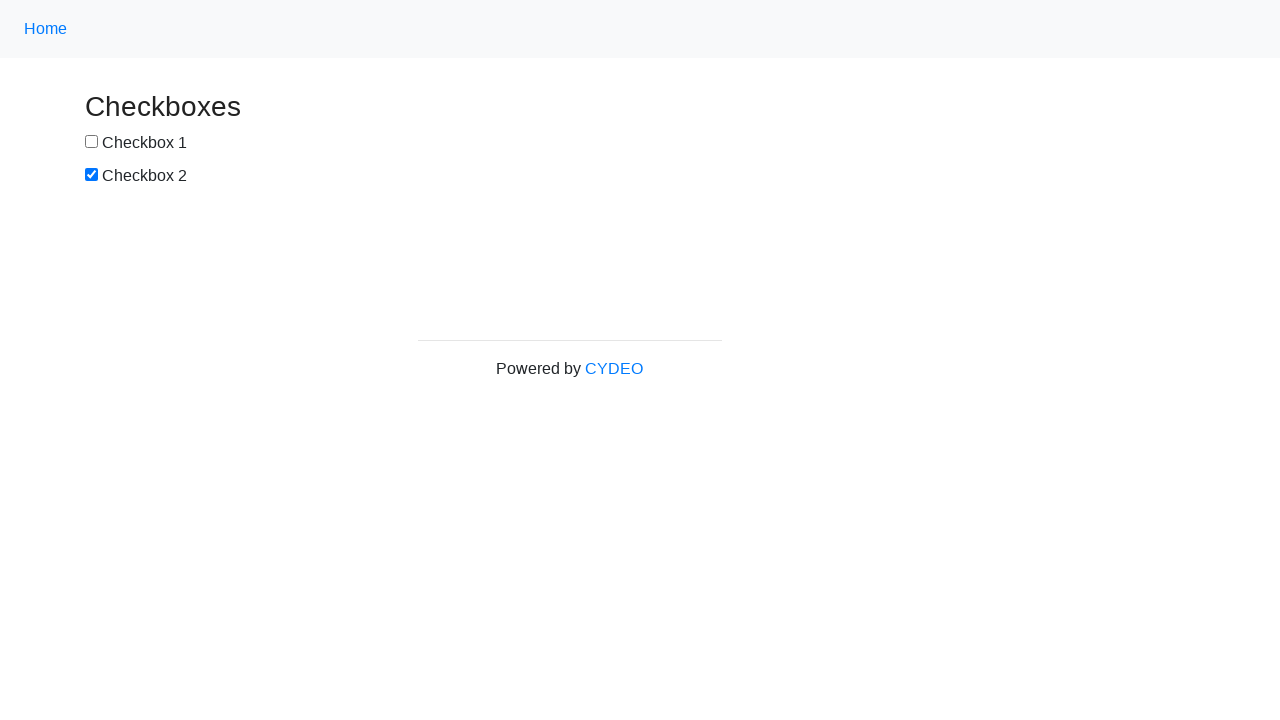

Verified checkbox1 is not selected by default
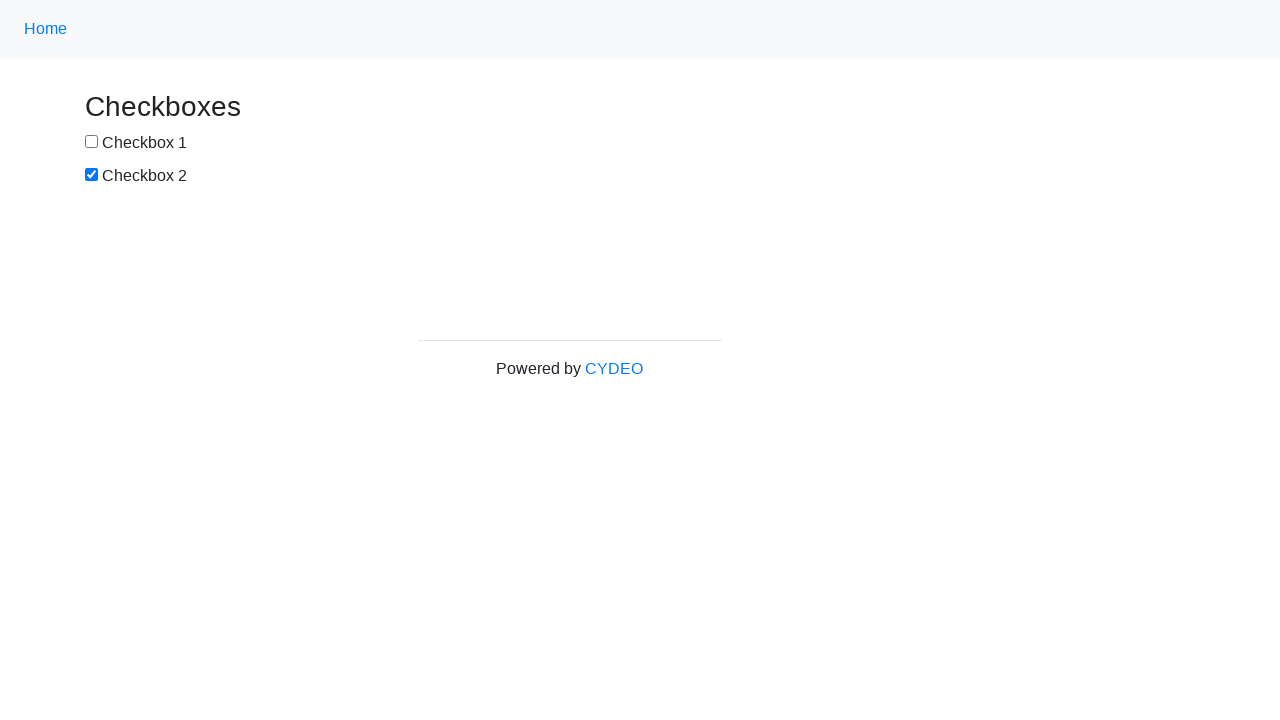

Verified checkbox2 is selected by default
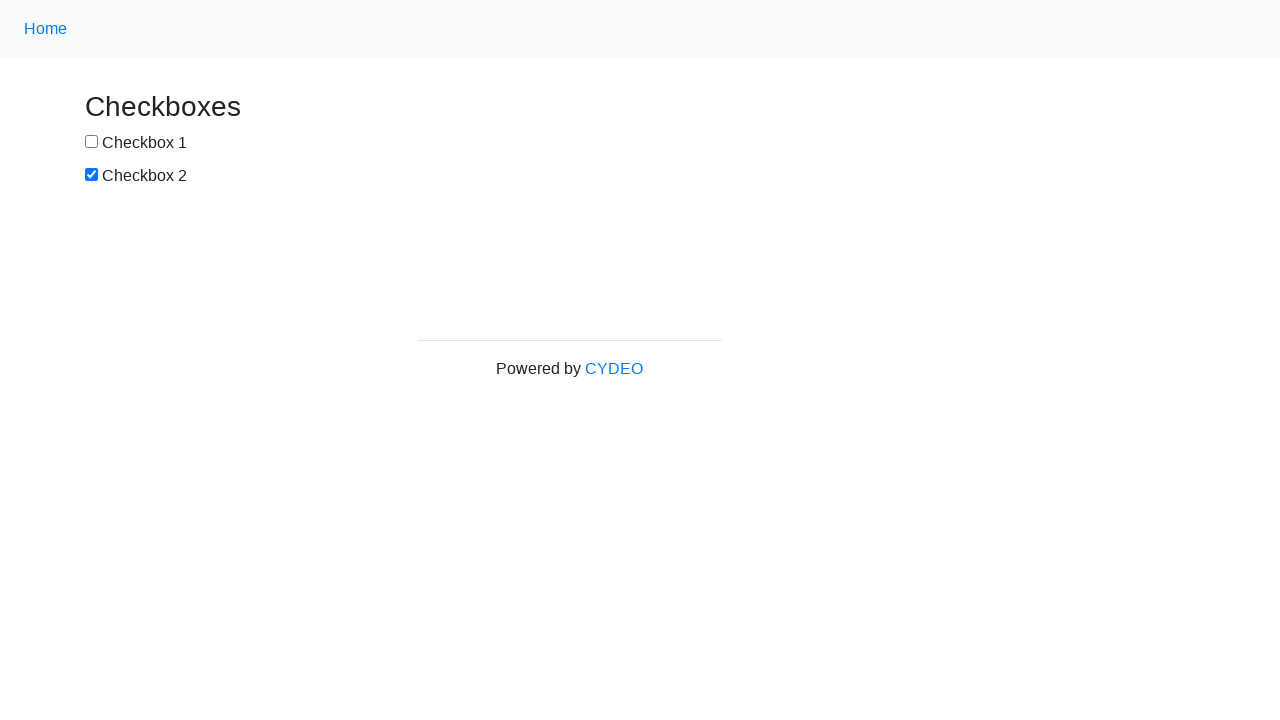

Clicked checkbox1 to select it at (92, 142) on input[name='checkbox1']
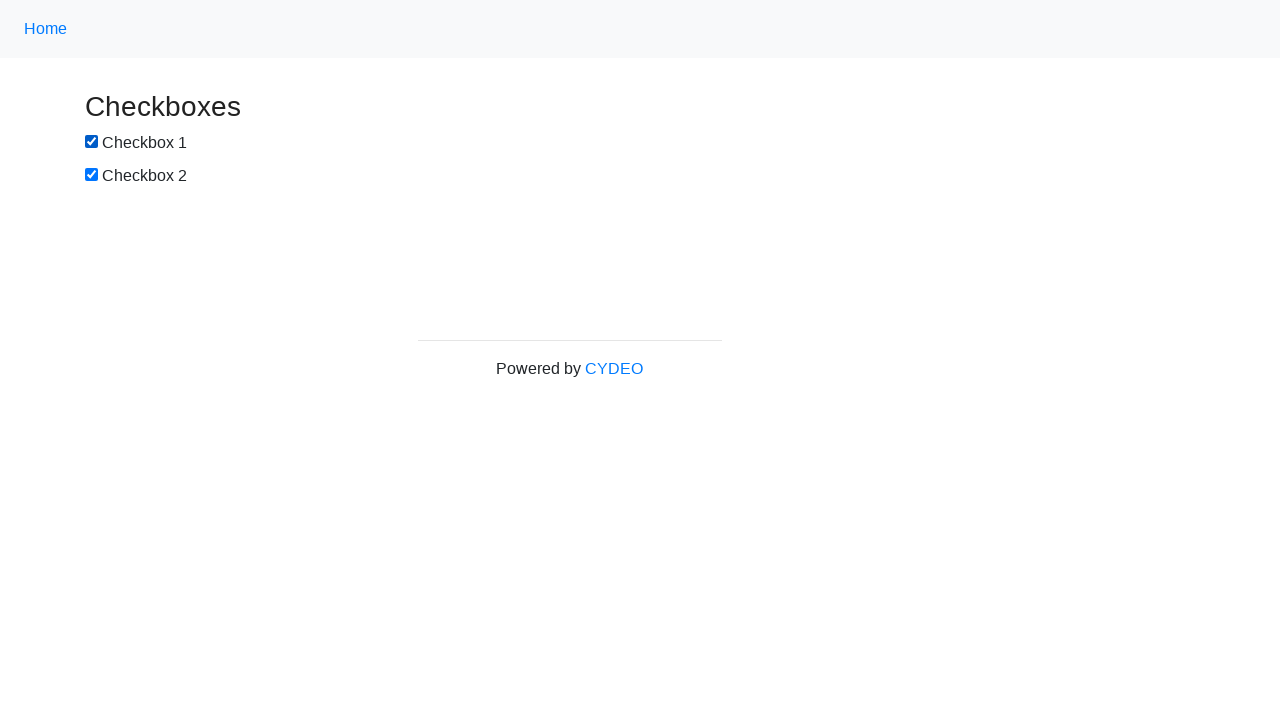

Clicked checkbox2 to deselect it at (92, 175) on input[name='checkbox2']
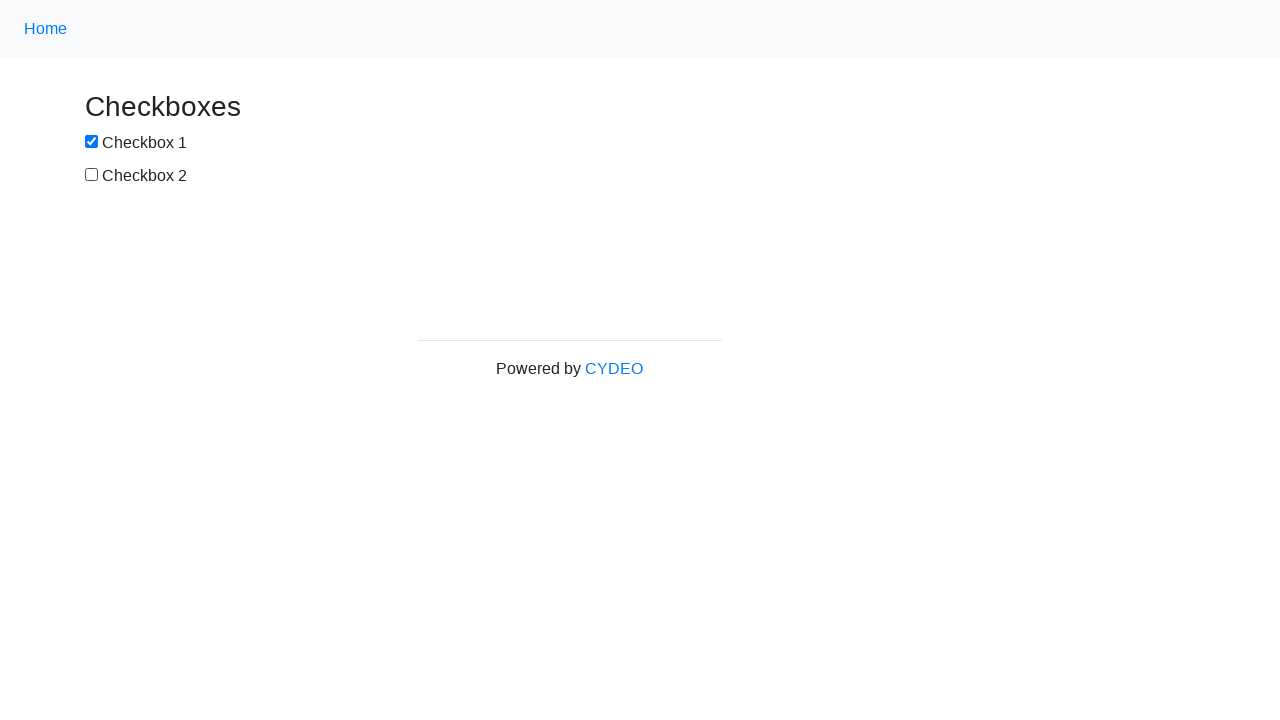

Verified checkbox1 is now selected
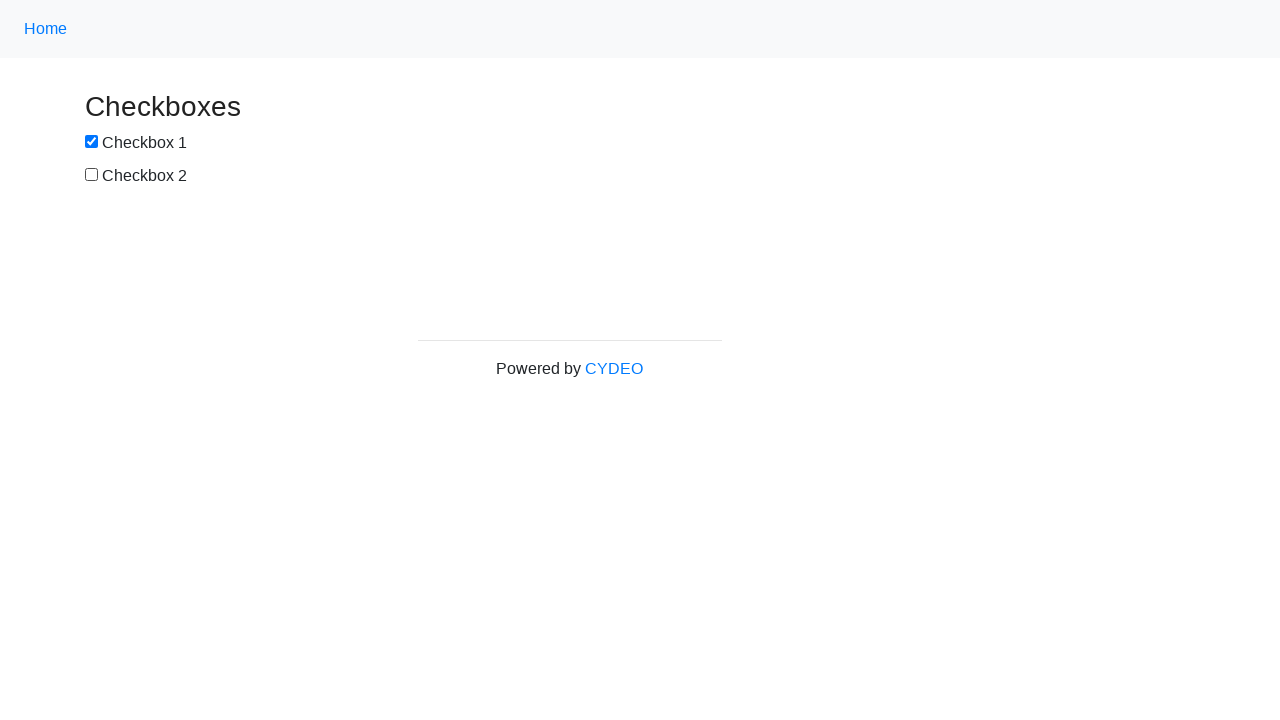

Verified checkbox2 is now deselected
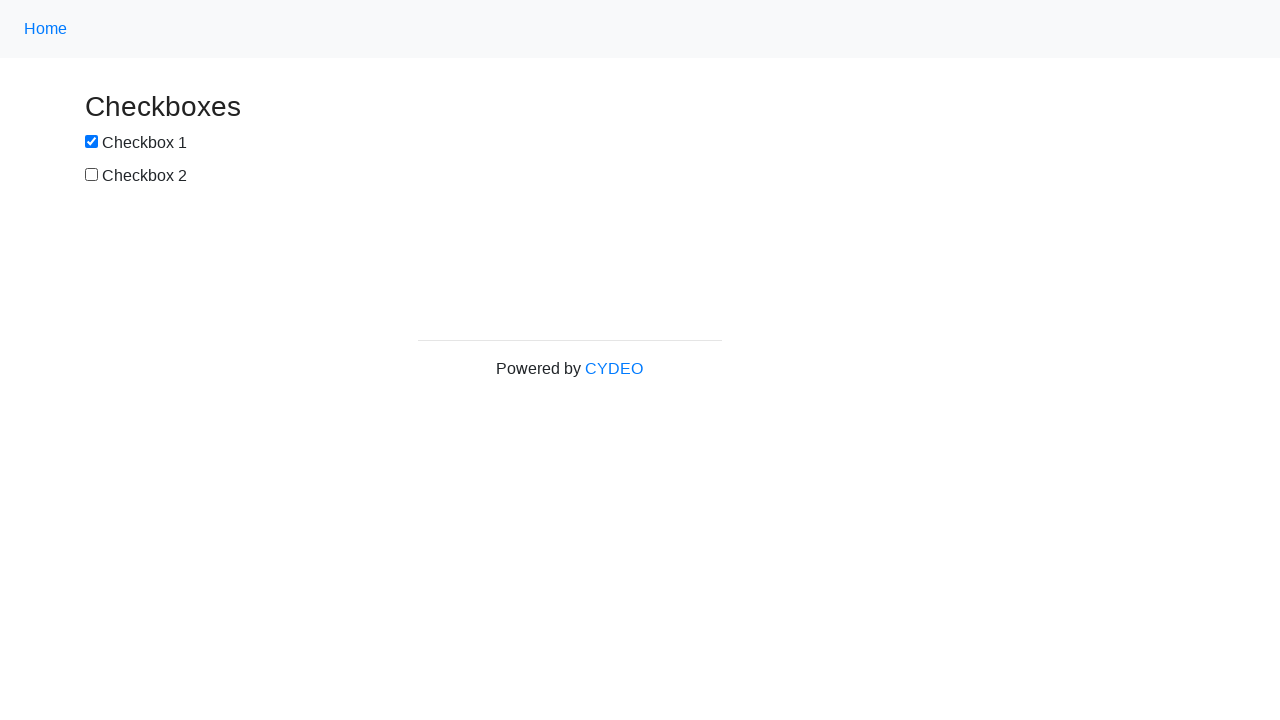

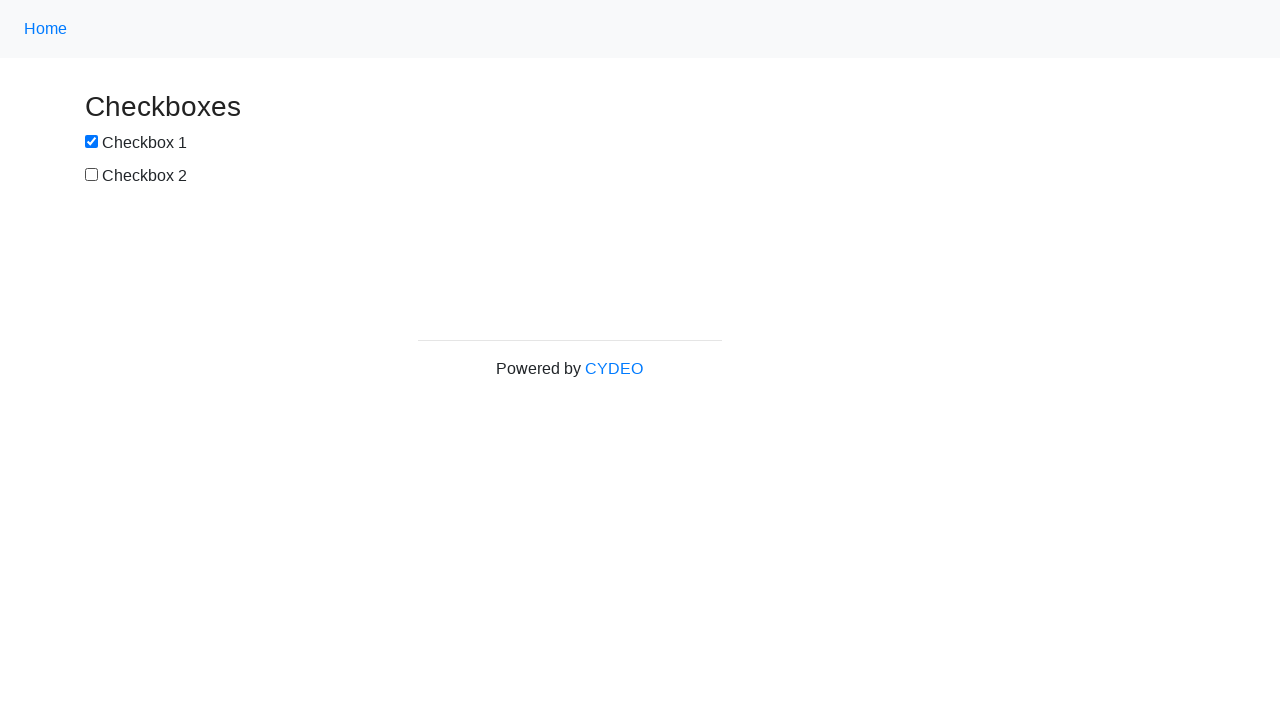